Iterates through a paginated product table, clicking checkboxes for each product across all pages

Starting URL: https://testautomationpractice.blogspot.com/

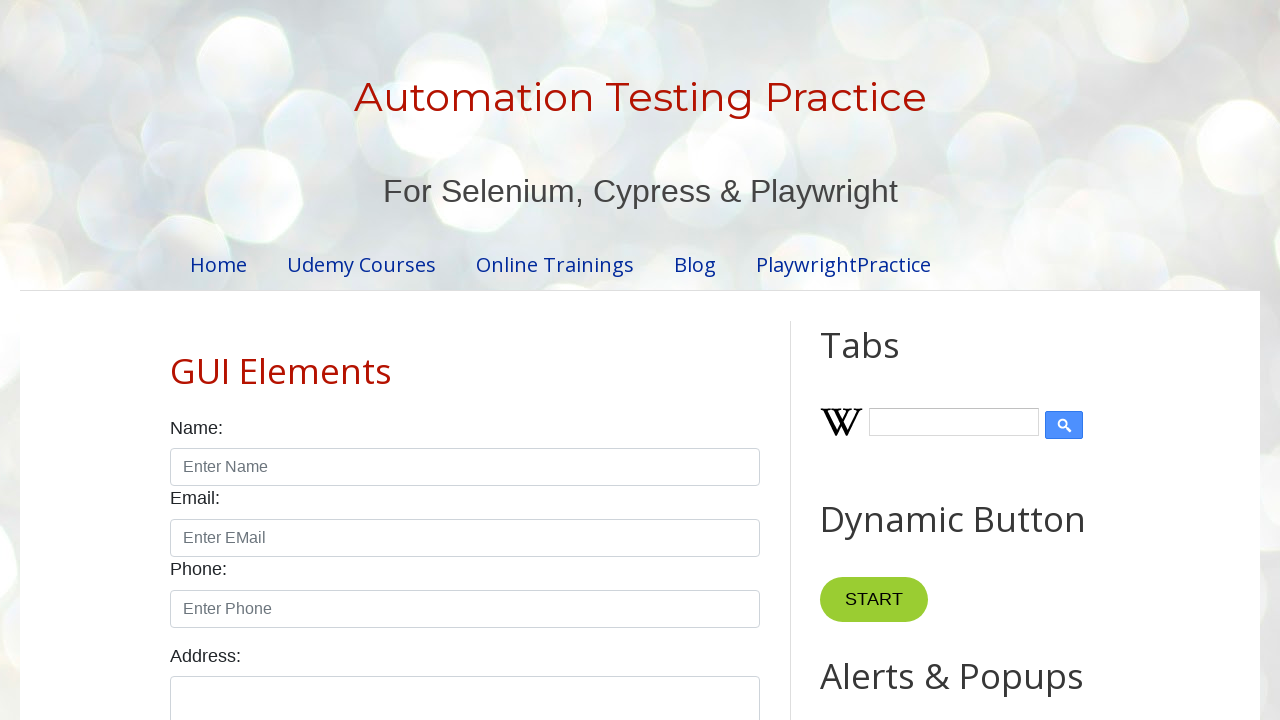

Retrieved total number of pagination pages
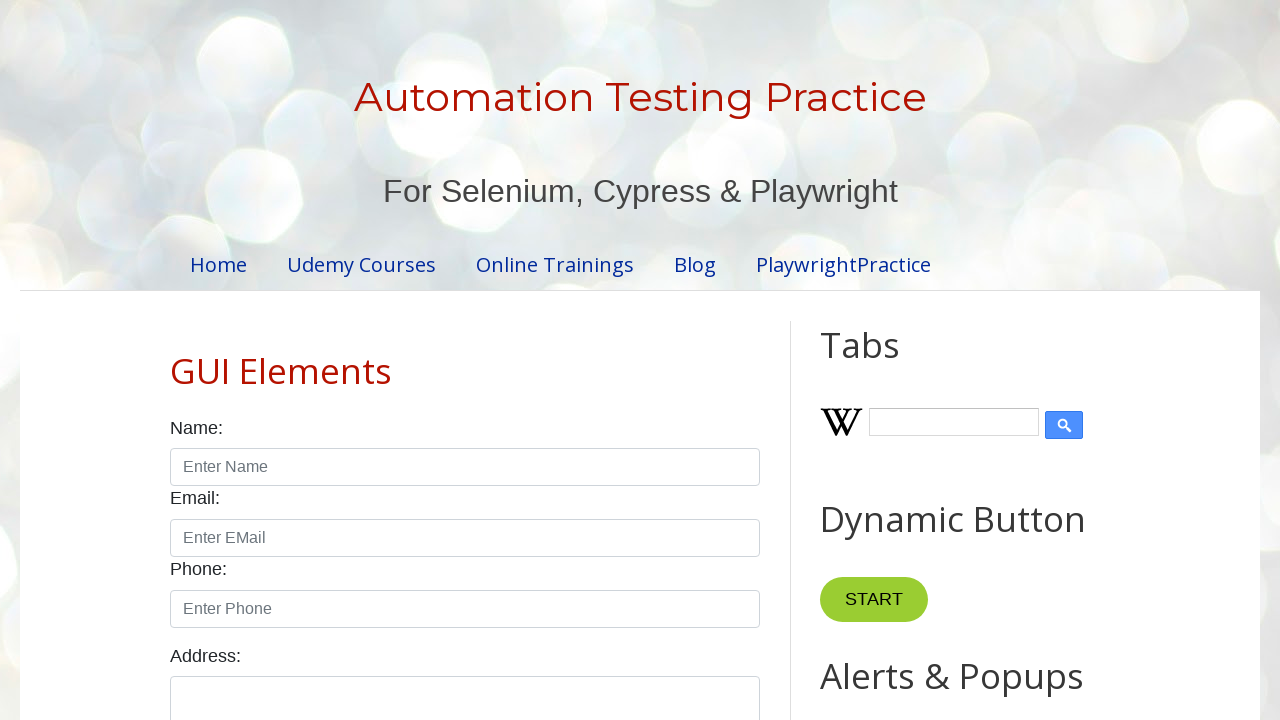

Retrieved 5 rows from product table on page 1
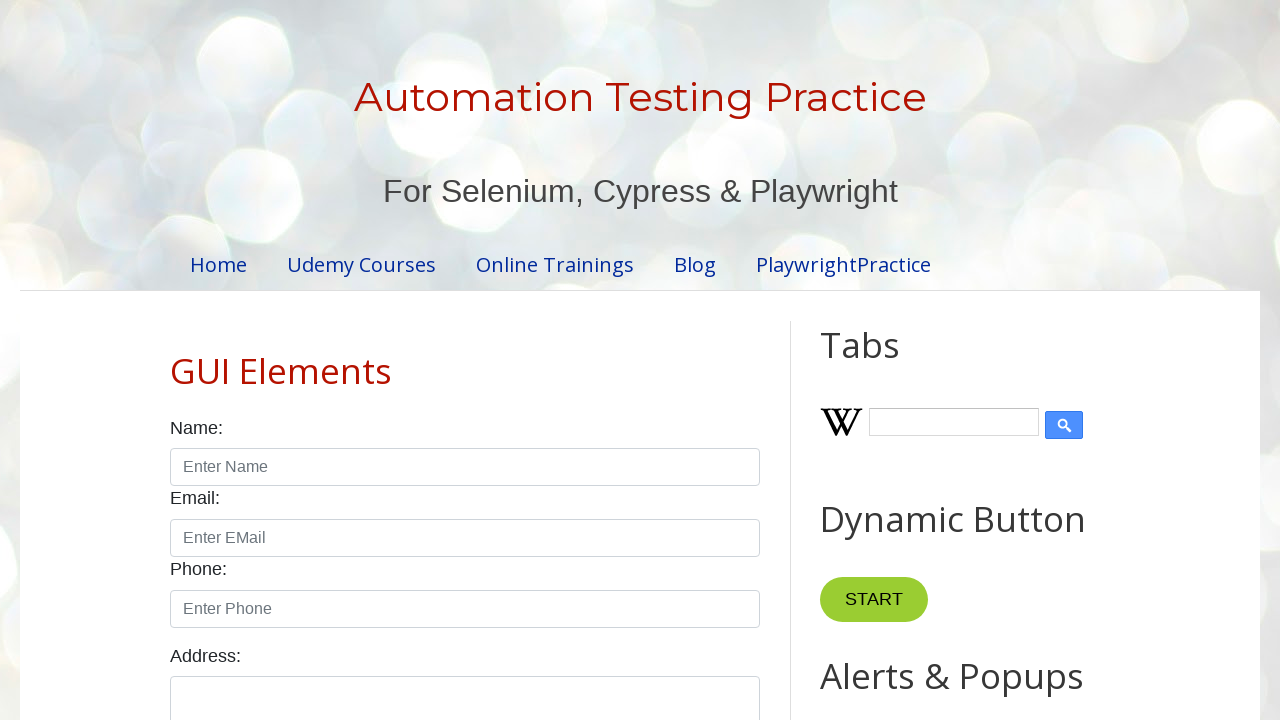

Clicked checkbox for product in row 1 on page 1 at (651, 361) on //table[@id='productTable']/tbody/tr[1]/td[4]/input
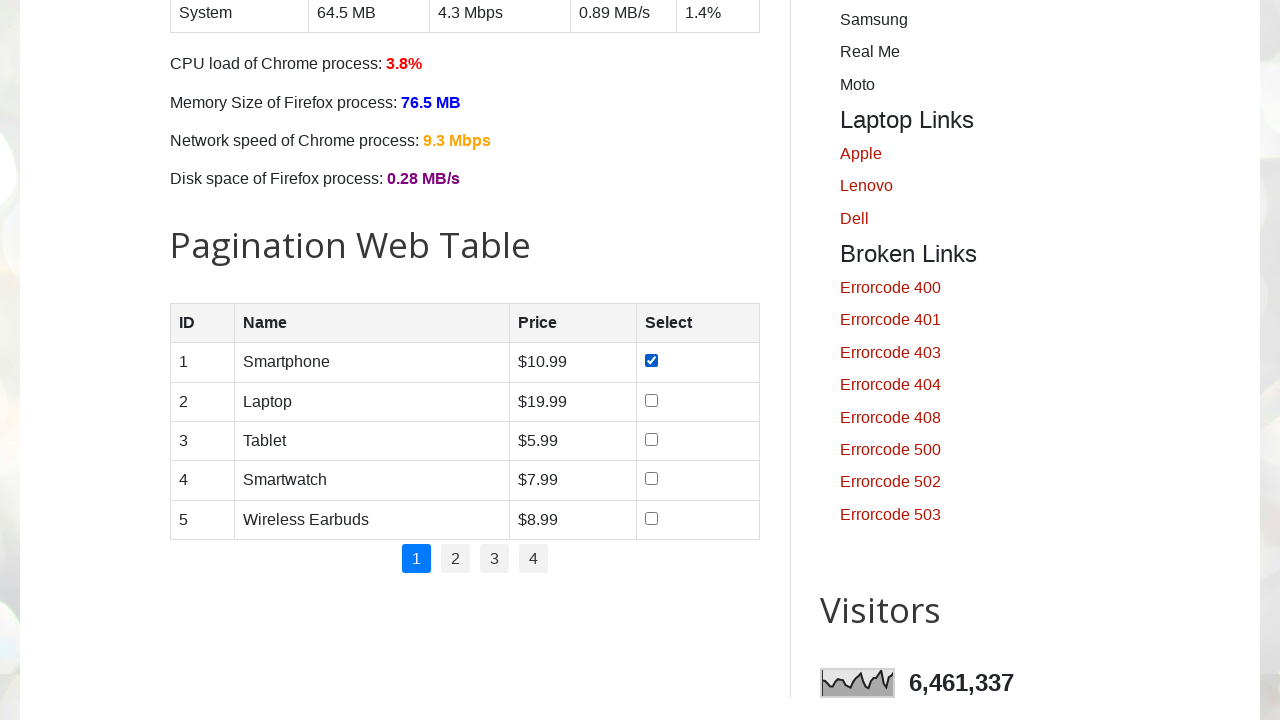

Clicked checkbox for product in row 2 on page 1 at (651, 400) on //table[@id='productTable']/tbody/tr[2]/td[4]/input
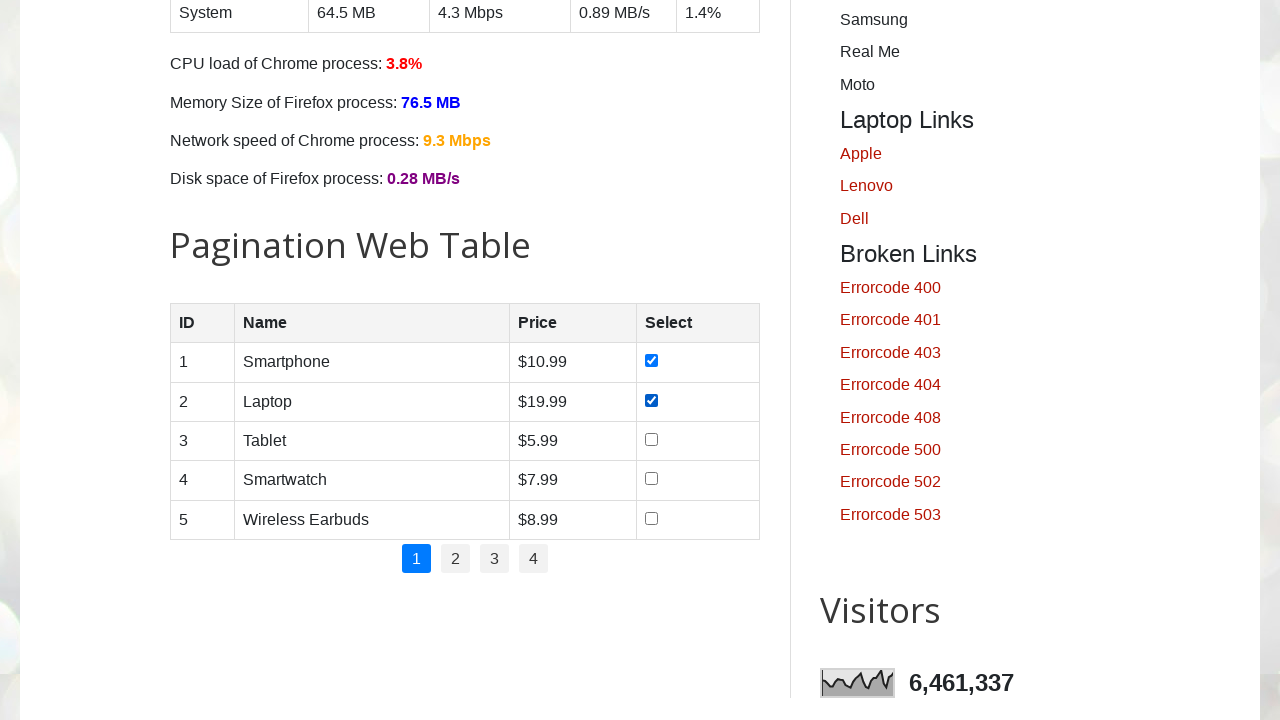

Clicked checkbox for product in row 3 on page 1 at (651, 439) on //table[@id='productTable']/tbody/tr[3]/td[4]/input
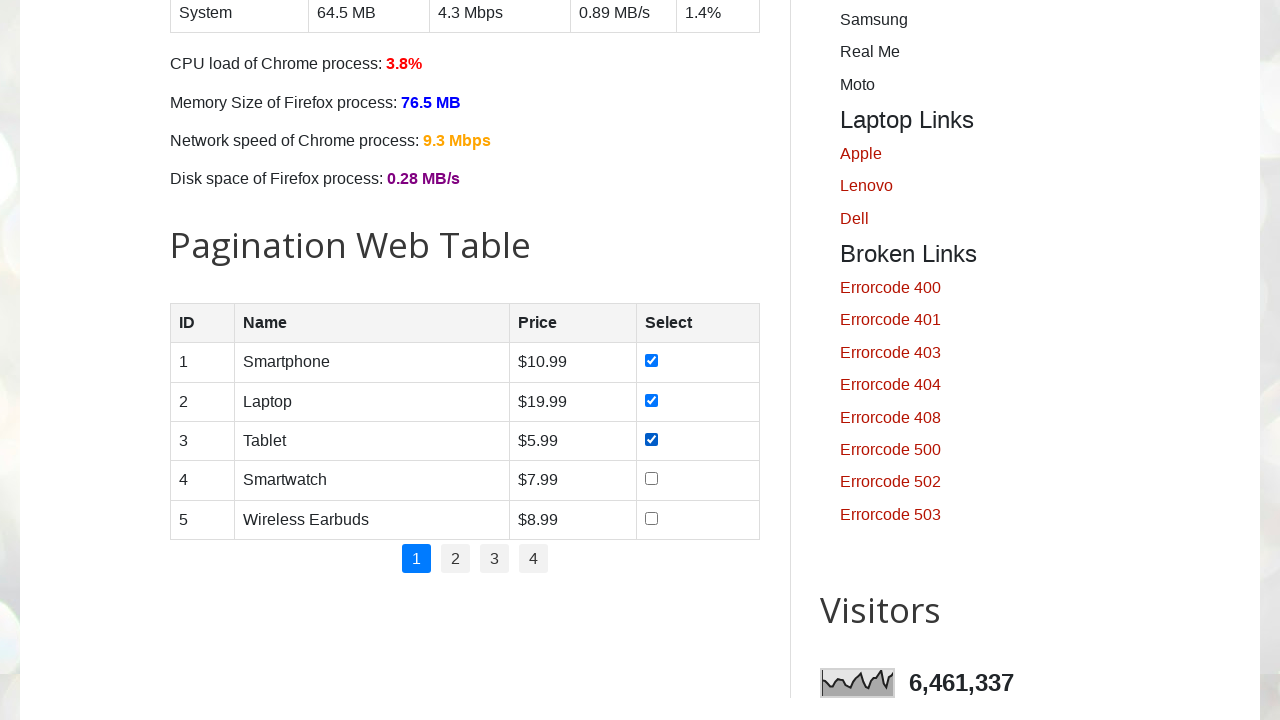

Clicked checkbox for product in row 4 on page 1 at (651, 479) on //table[@id='productTable']/tbody/tr[4]/td[4]/input
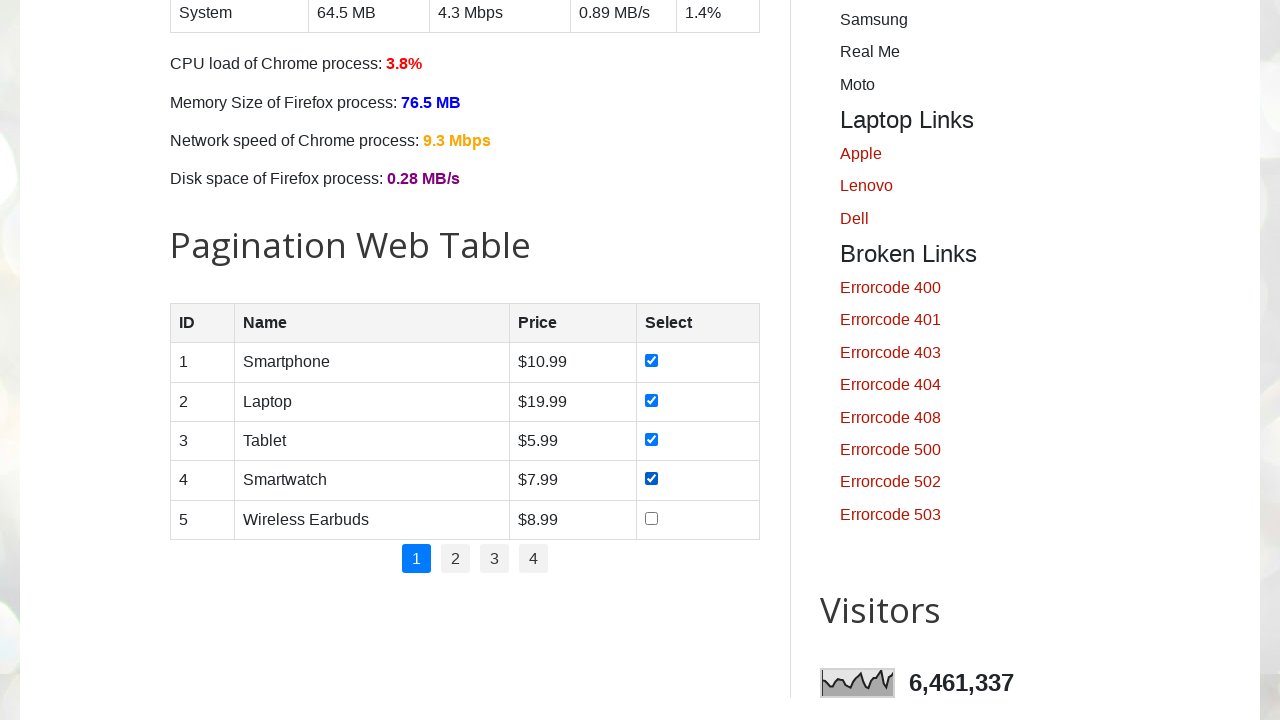

Clicked pagination link for page 2 at (456, 559) on //ul[@id='pagination']/li[2]
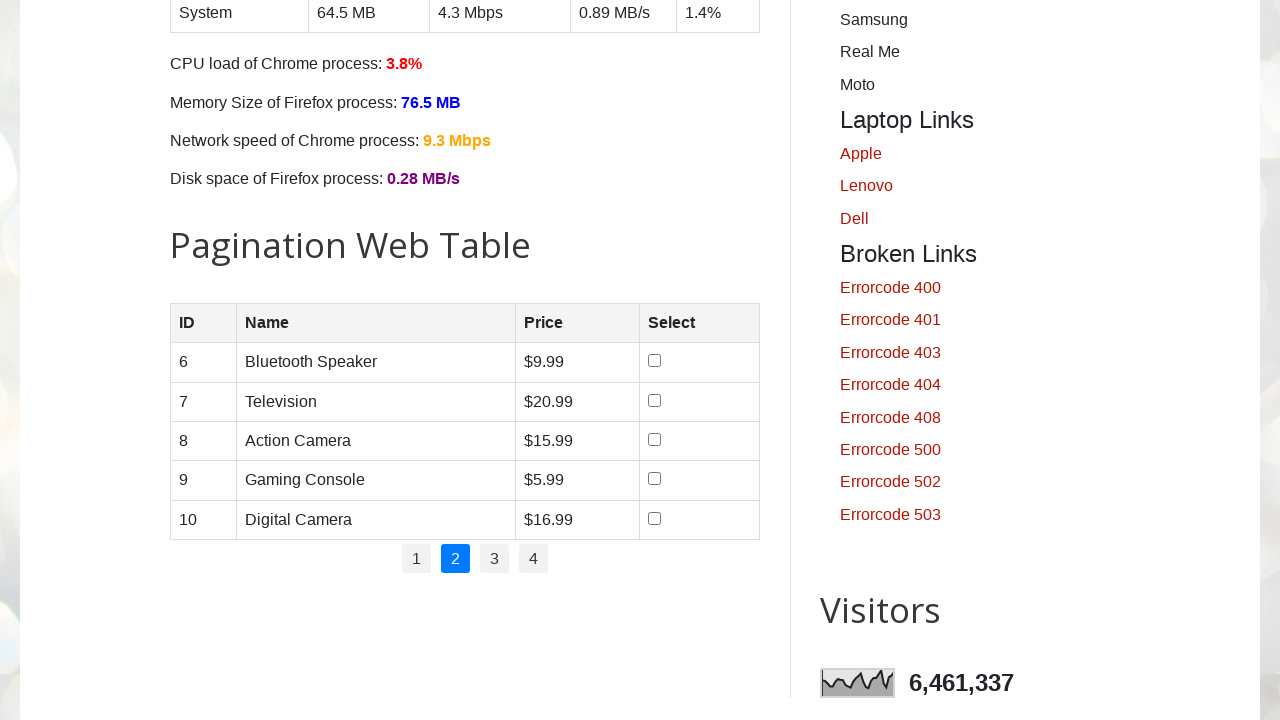

Retrieved 5 rows from product table on page 2
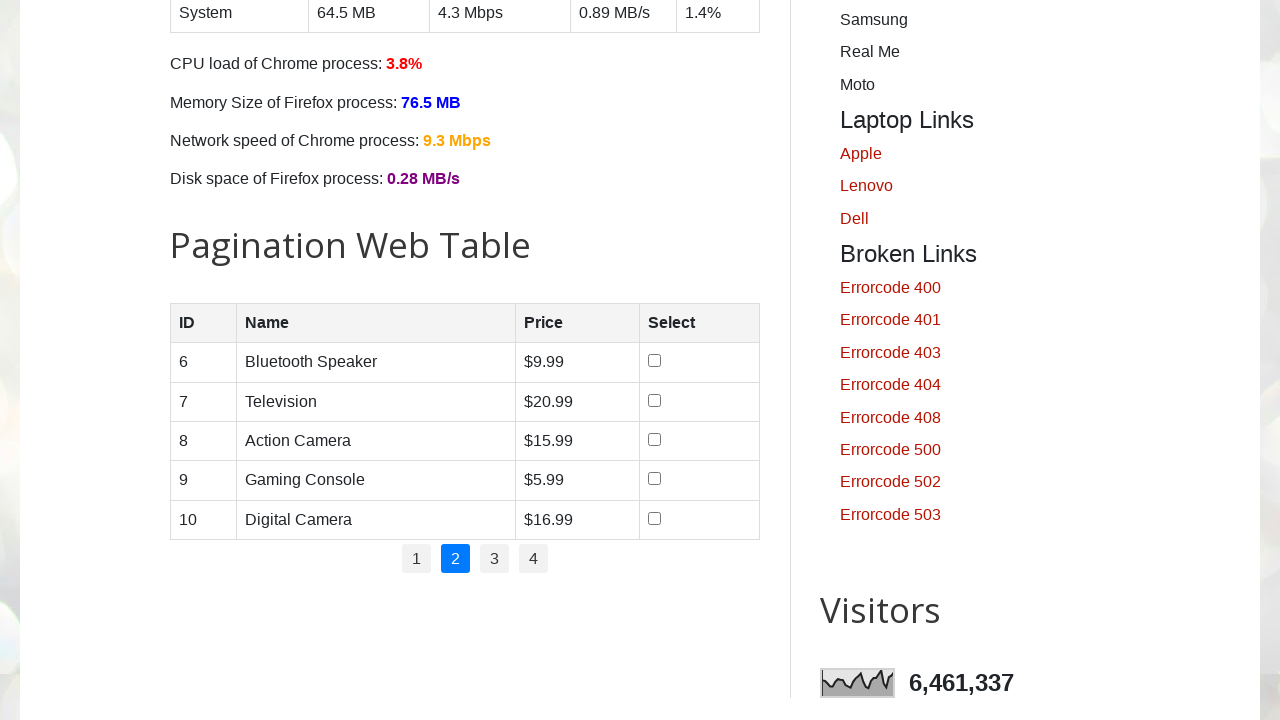

Clicked checkbox for product in row 1 on page 2 at (654, 361) on //table[@id='productTable']/tbody/tr[1]/td[4]/input
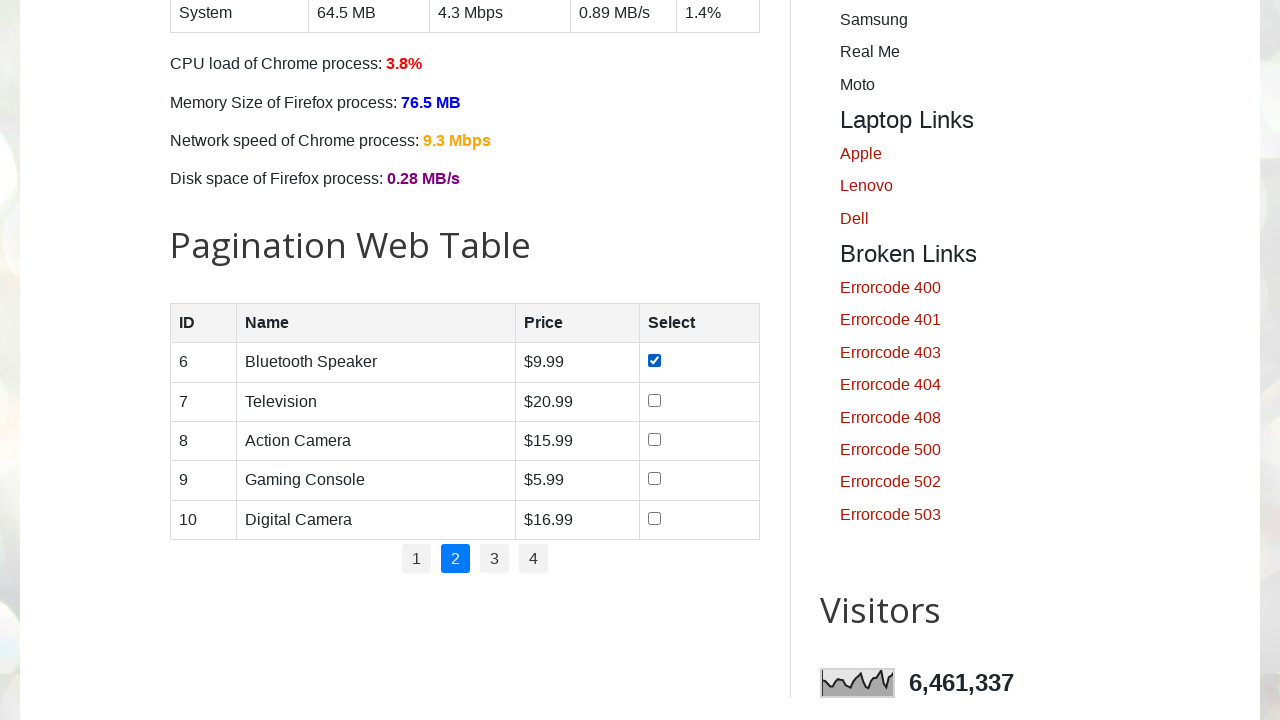

Clicked checkbox for product in row 2 on page 2 at (654, 400) on //table[@id='productTable']/tbody/tr[2]/td[4]/input
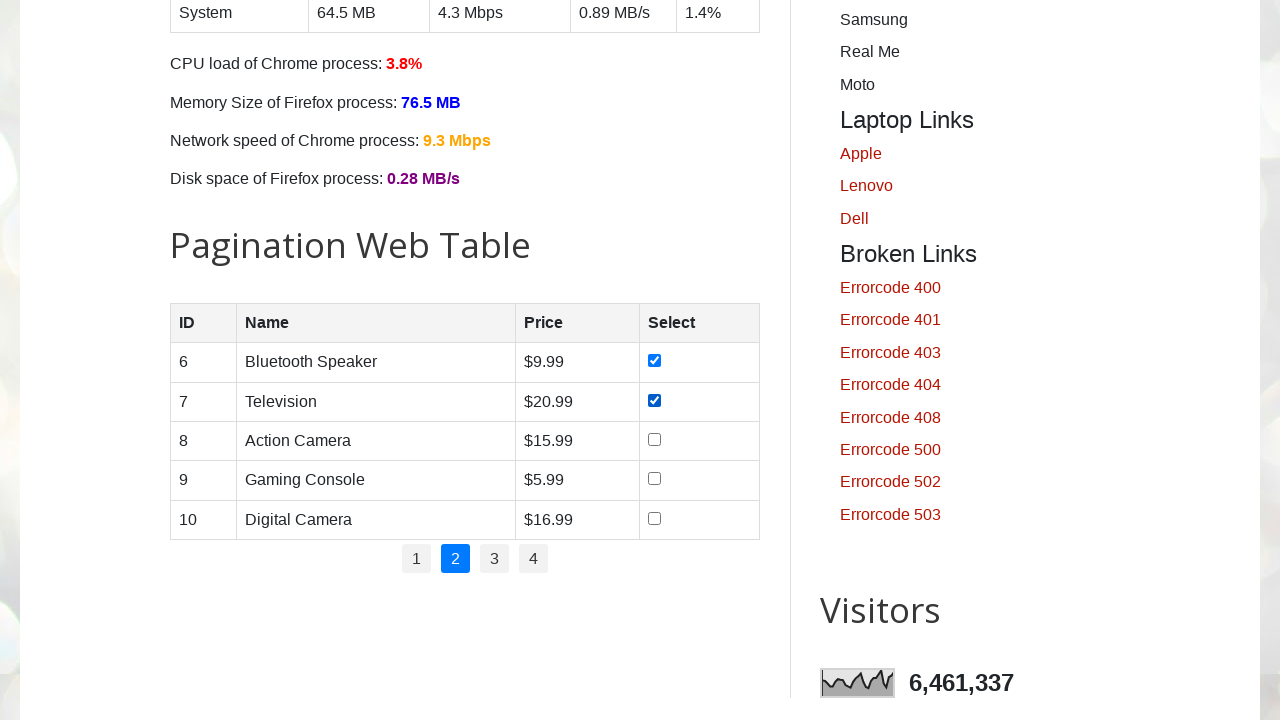

Clicked checkbox for product in row 3 on page 2 at (654, 439) on //table[@id='productTable']/tbody/tr[3]/td[4]/input
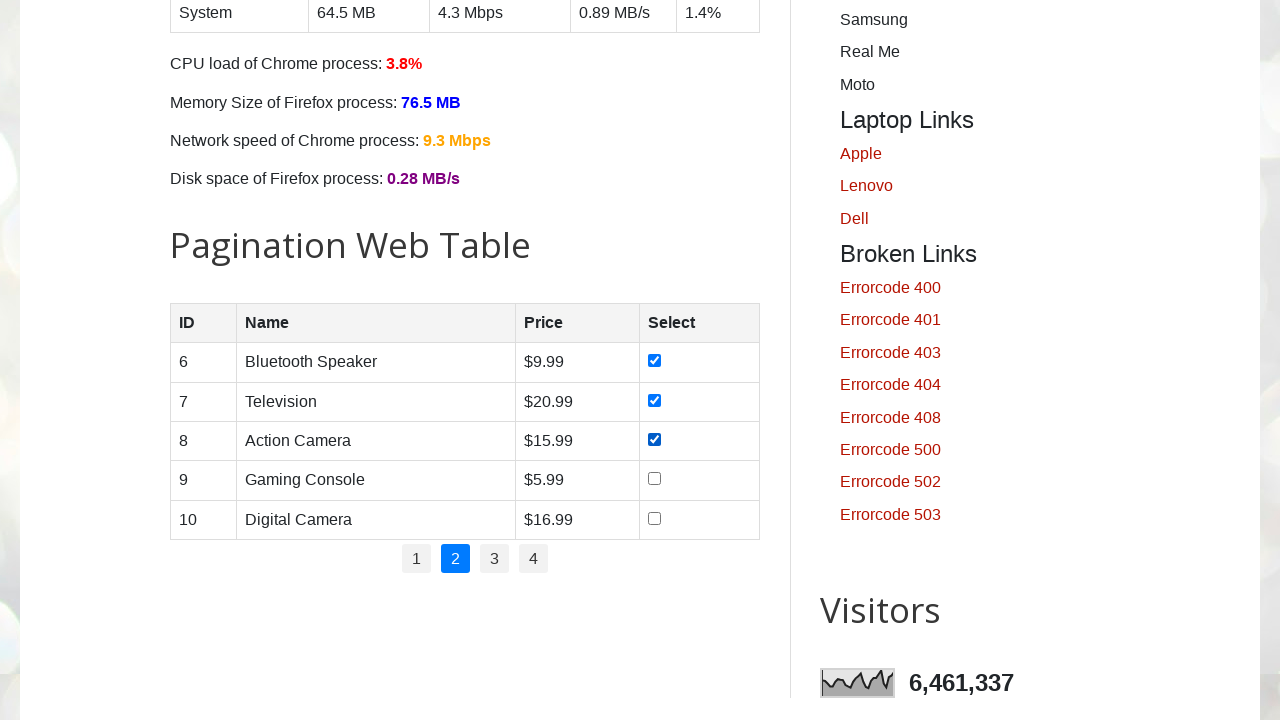

Clicked checkbox for product in row 4 on page 2 at (654, 479) on //table[@id='productTable']/tbody/tr[4]/td[4]/input
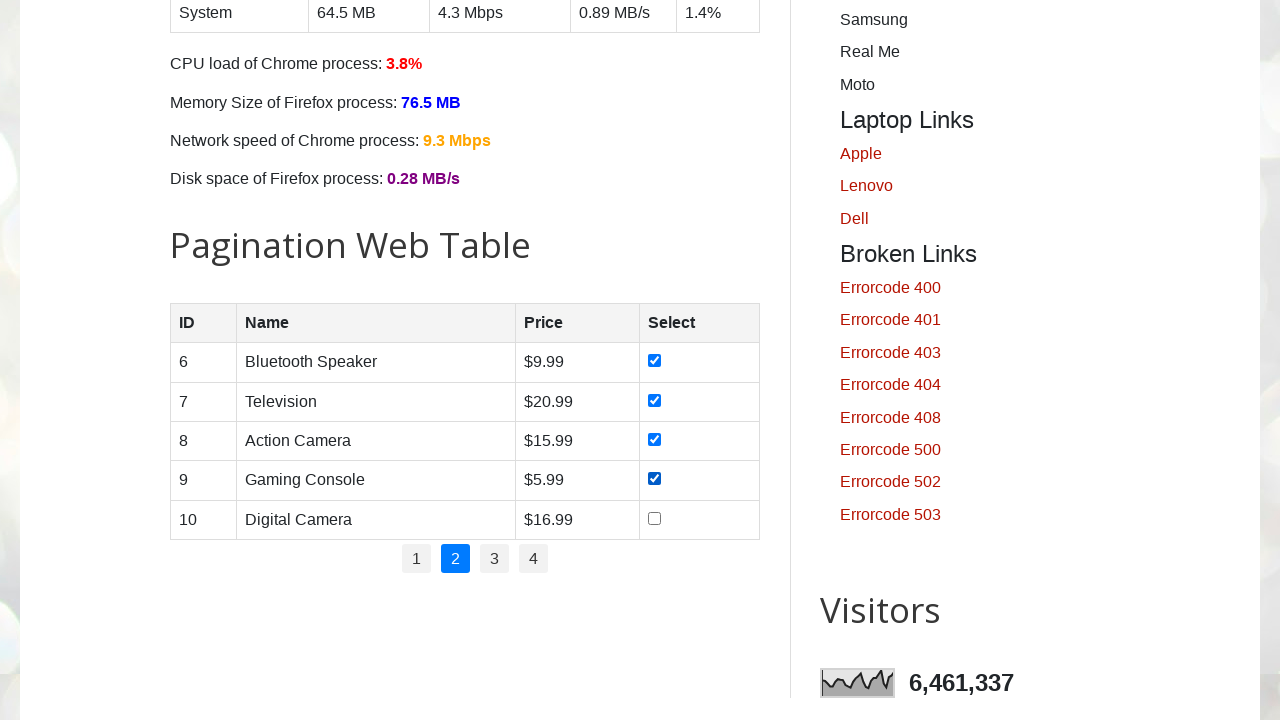

Clicked pagination link for page 3 at (494, 559) on //ul[@id='pagination']/li[3]
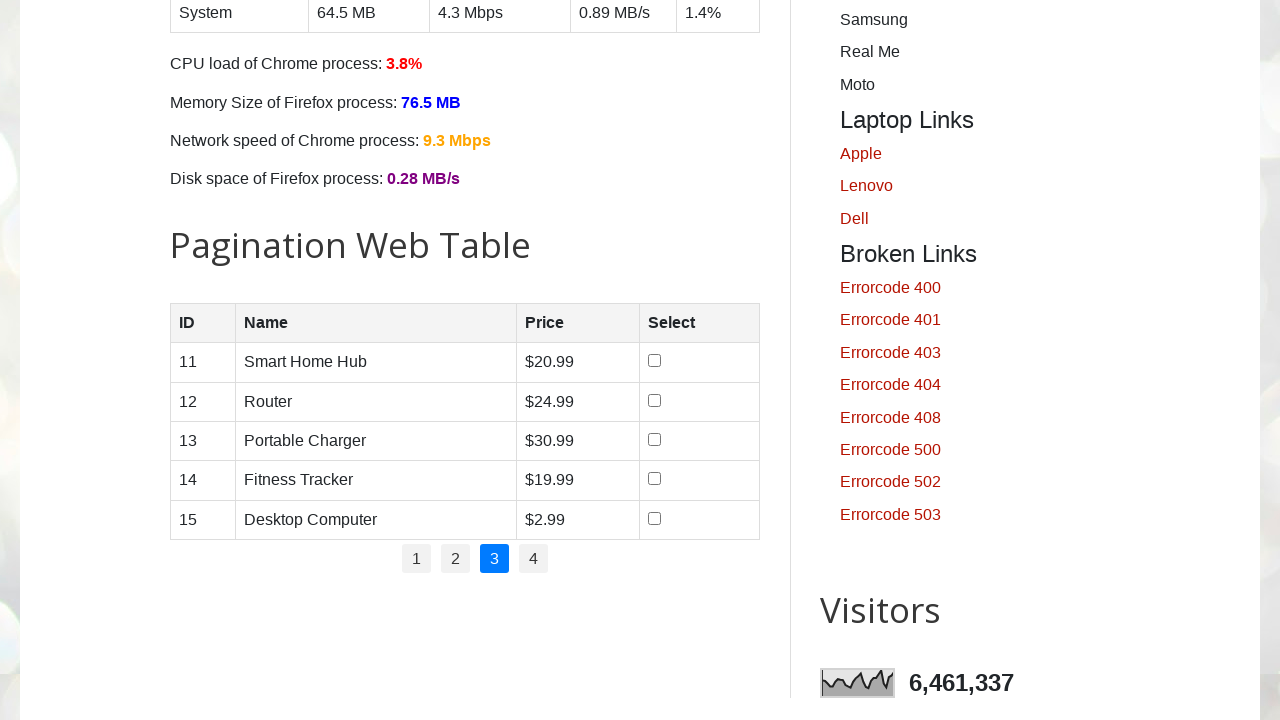

Retrieved 5 rows from product table on page 3
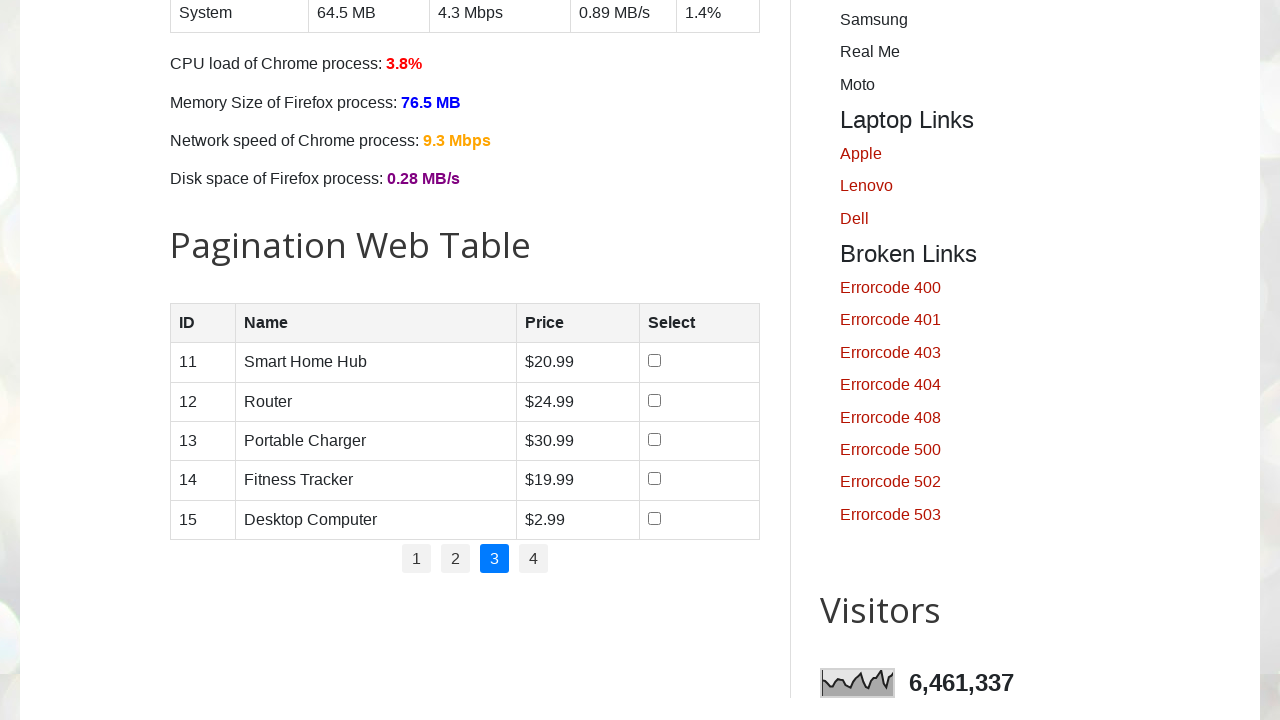

Clicked checkbox for product in row 1 on page 3 at (655, 361) on //table[@id='productTable']/tbody/tr[1]/td[4]/input
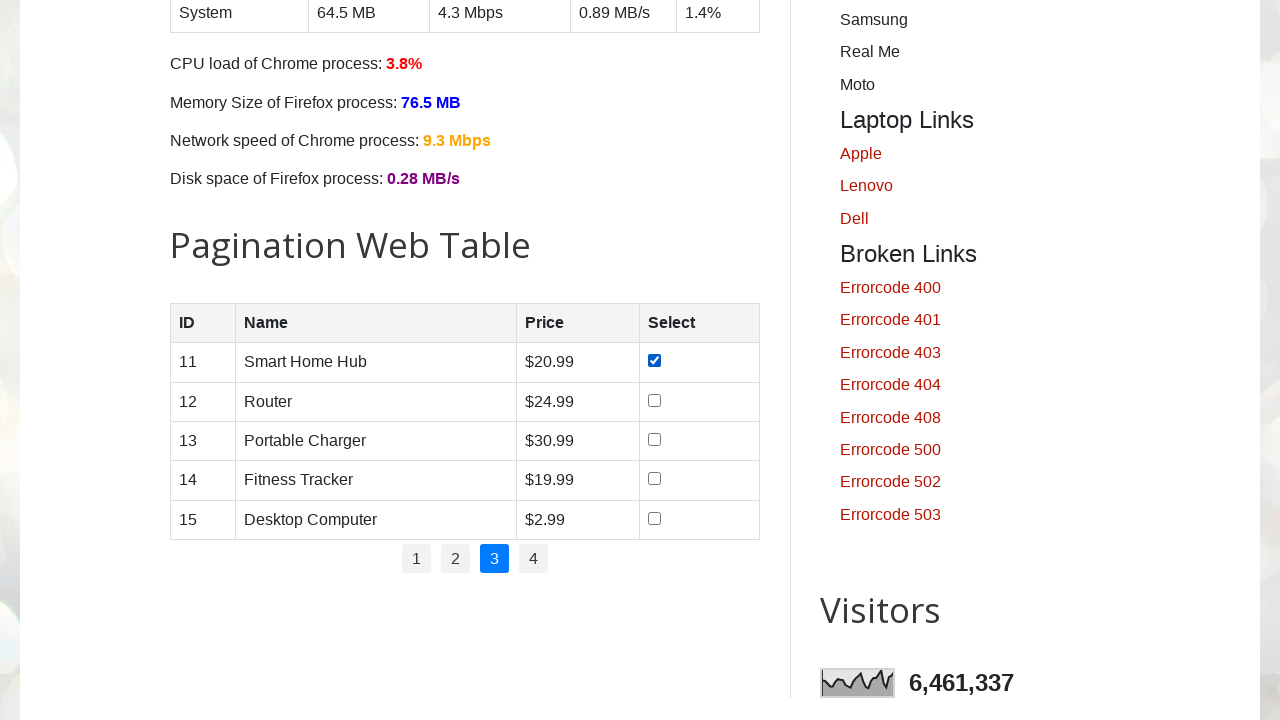

Clicked checkbox for product in row 2 on page 3 at (655, 400) on //table[@id='productTable']/tbody/tr[2]/td[4]/input
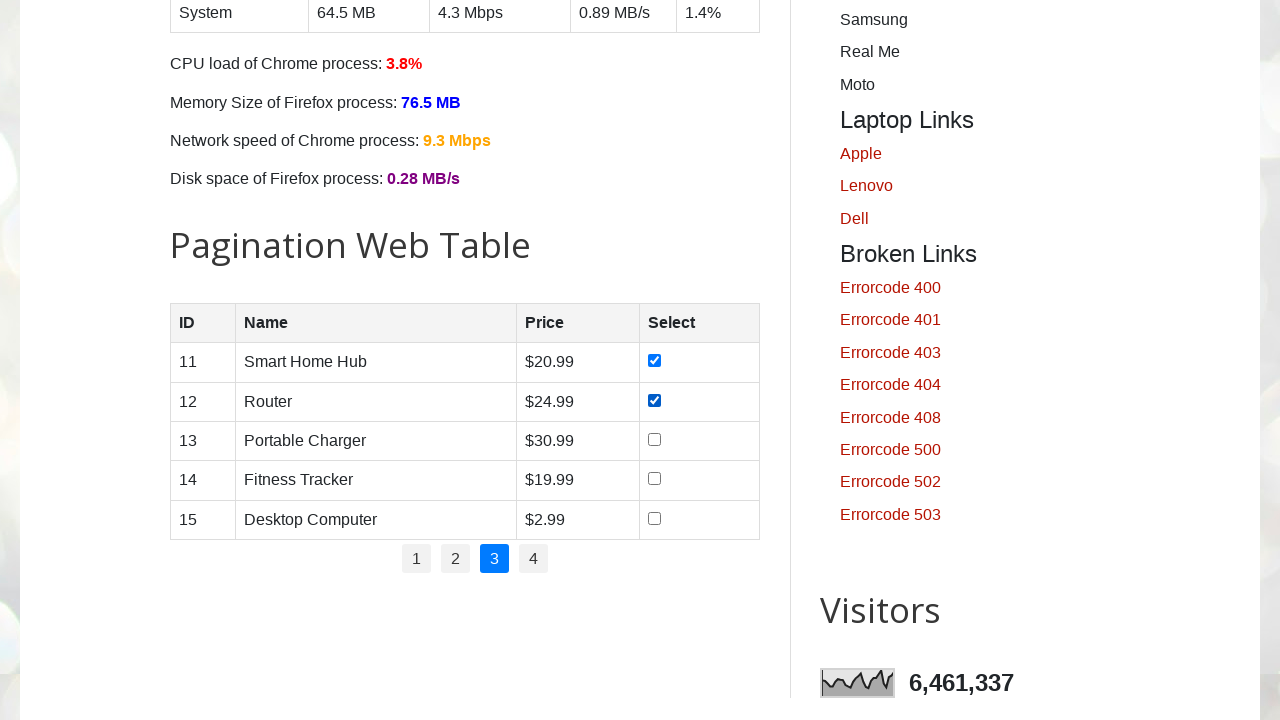

Clicked checkbox for product in row 3 on page 3 at (655, 439) on //table[@id='productTable']/tbody/tr[3]/td[4]/input
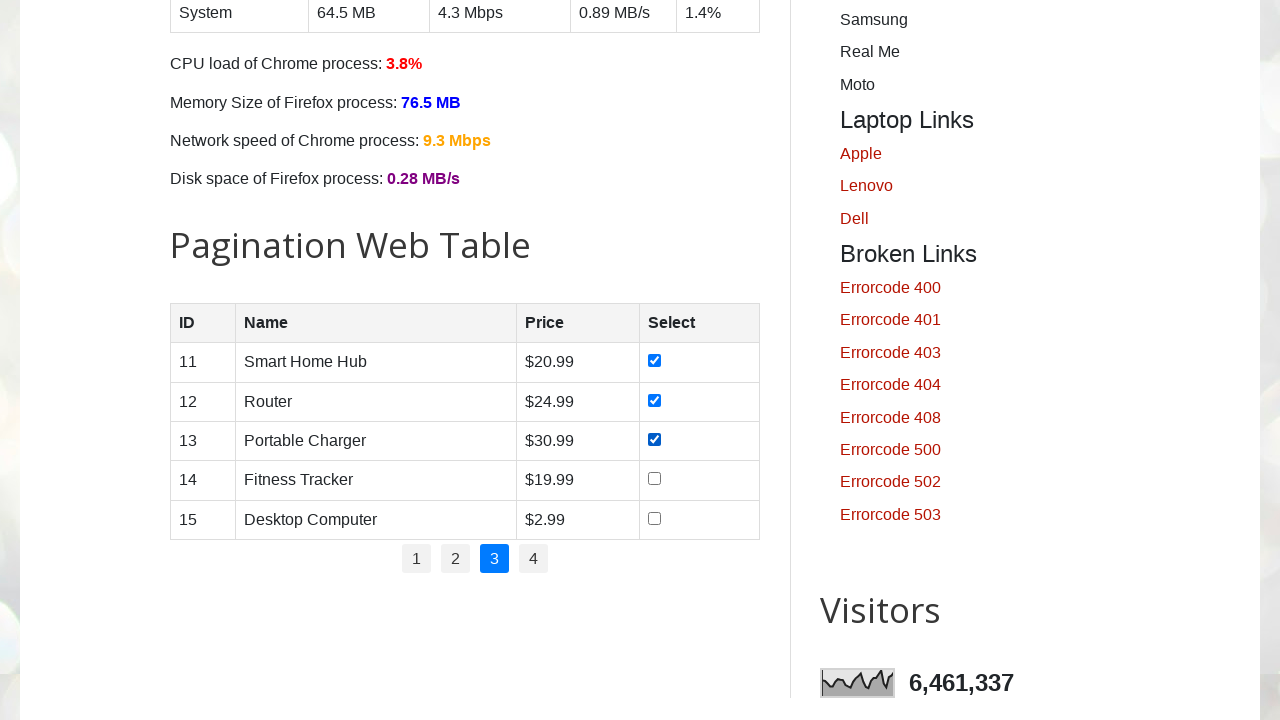

Clicked checkbox for product in row 4 on page 3 at (655, 479) on //table[@id='productTable']/tbody/tr[4]/td[4]/input
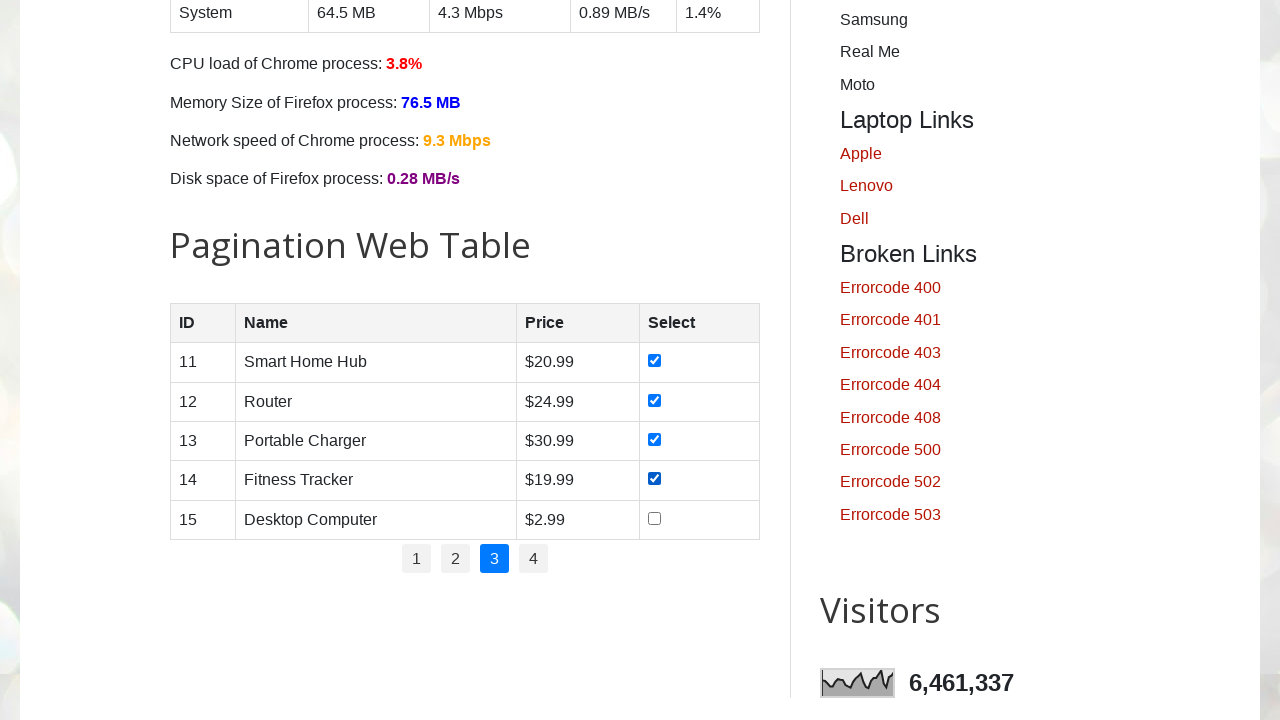

Clicked pagination link for page 4 at (534, 559) on //ul[@id='pagination']/li[4]
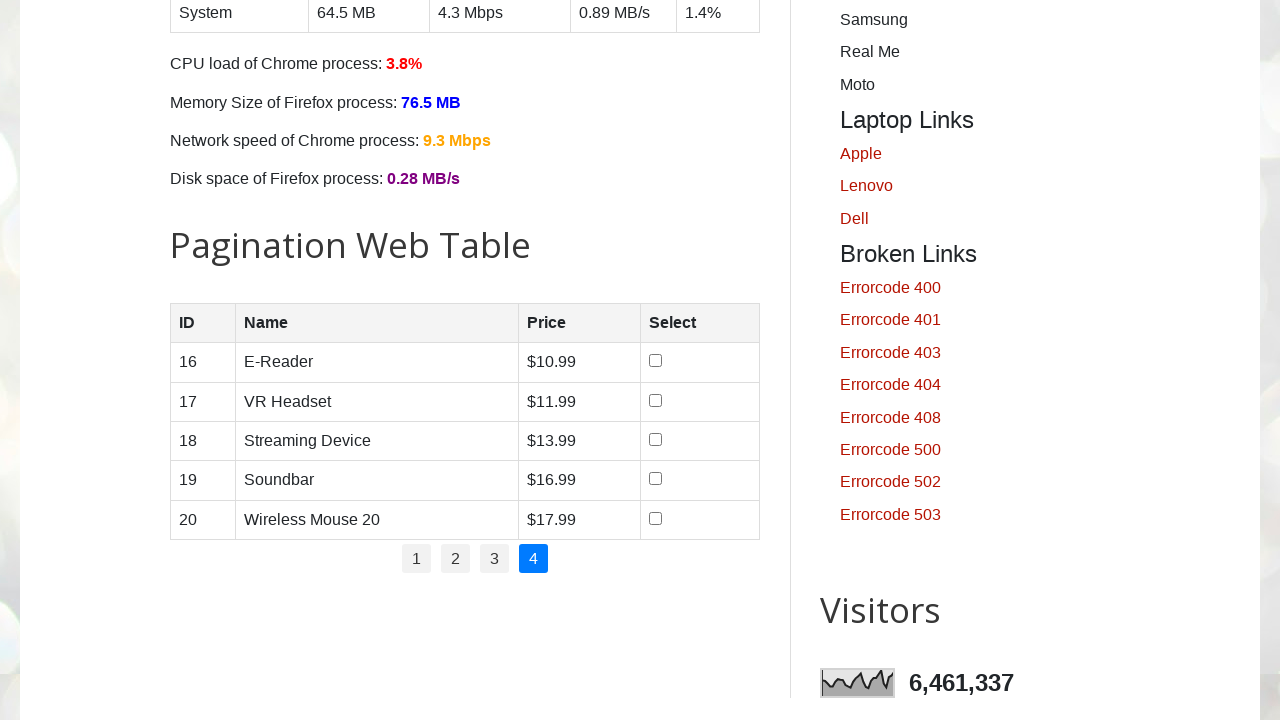

Retrieved 5 rows from product table on page 4
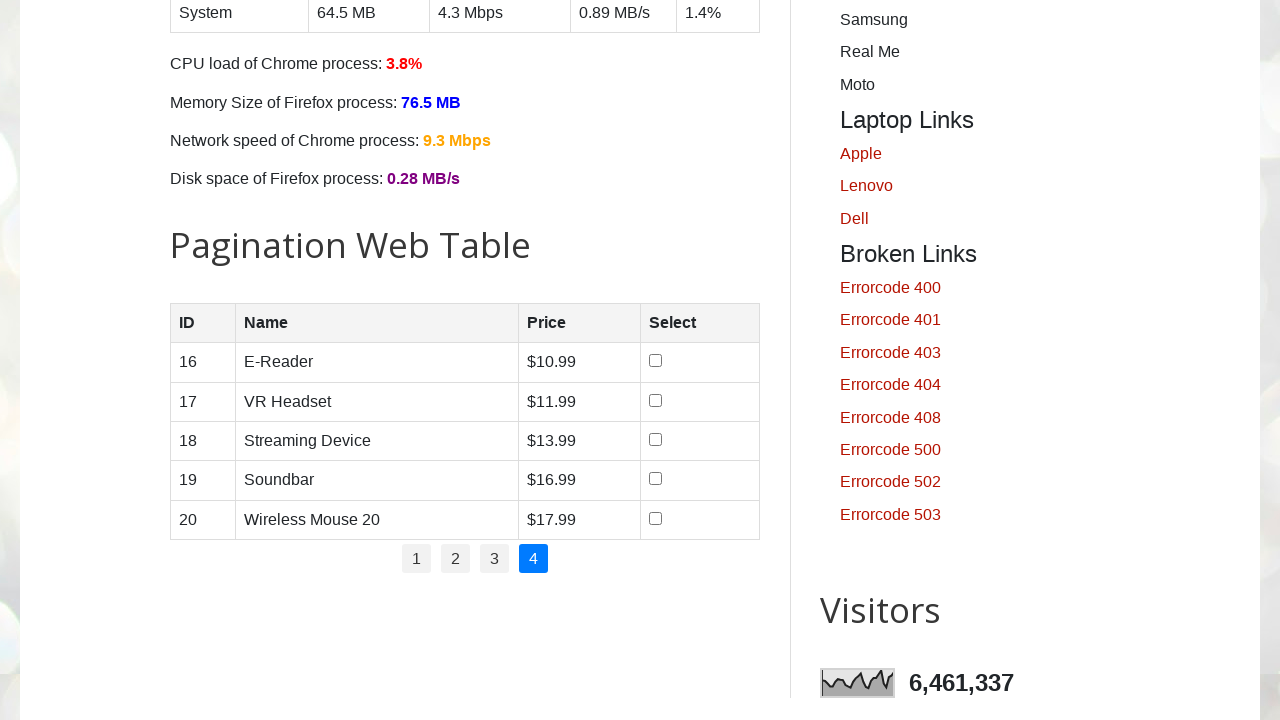

Clicked checkbox for product in row 1 on page 4 at (656, 361) on //table[@id='productTable']/tbody/tr[1]/td[4]/input
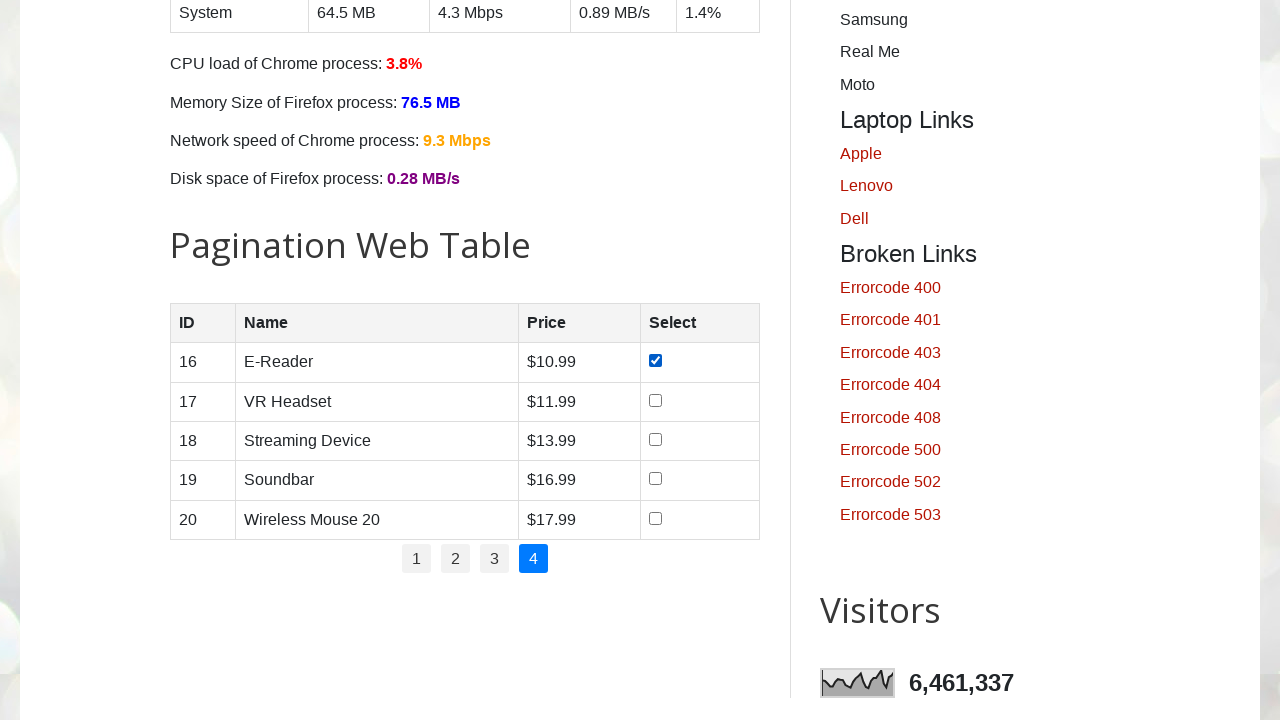

Clicked checkbox for product in row 2 on page 4 at (656, 400) on //table[@id='productTable']/tbody/tr[2]/td[4]/input
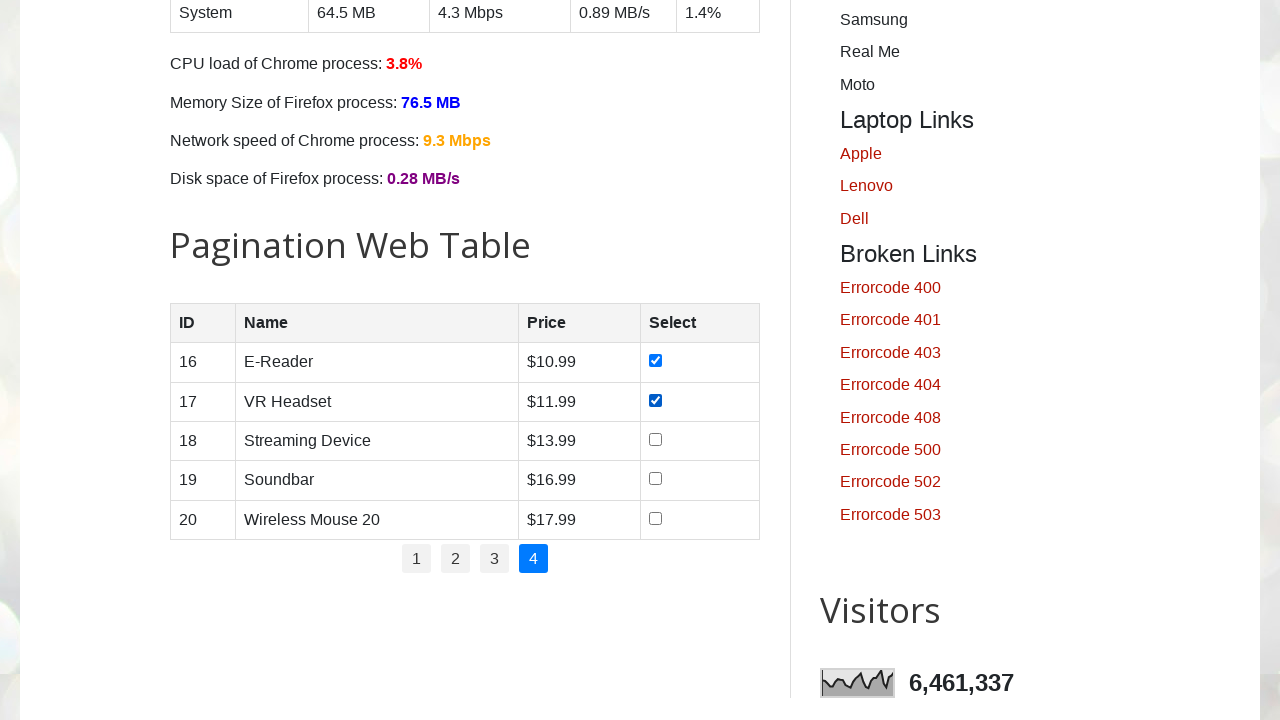

Clicked checkbox for product in row 3 on page 4 at (656, 439) on //table[@id='productTable']/tbody/tr[3]/td[4]/input
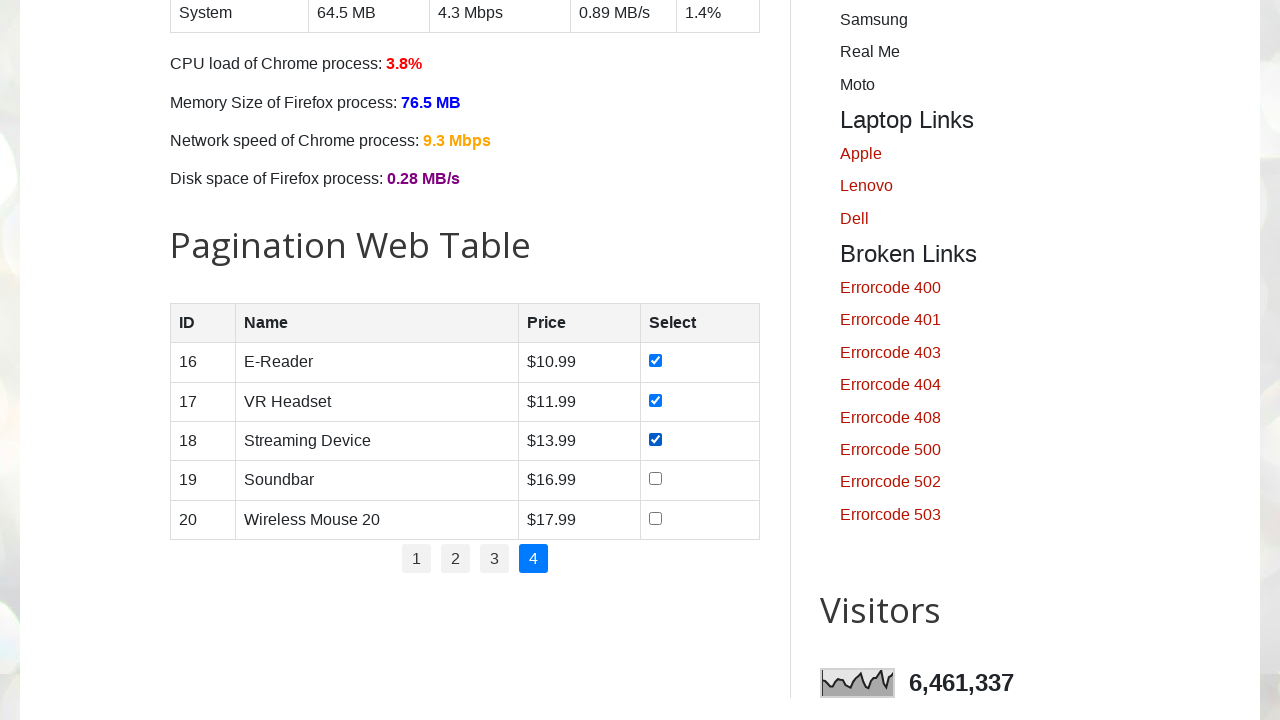

Clicked checkbox for product in row 4 on page 4 at (656, 479) on //table[@id='productTable']/tbody/tr[4]/td[4]/input
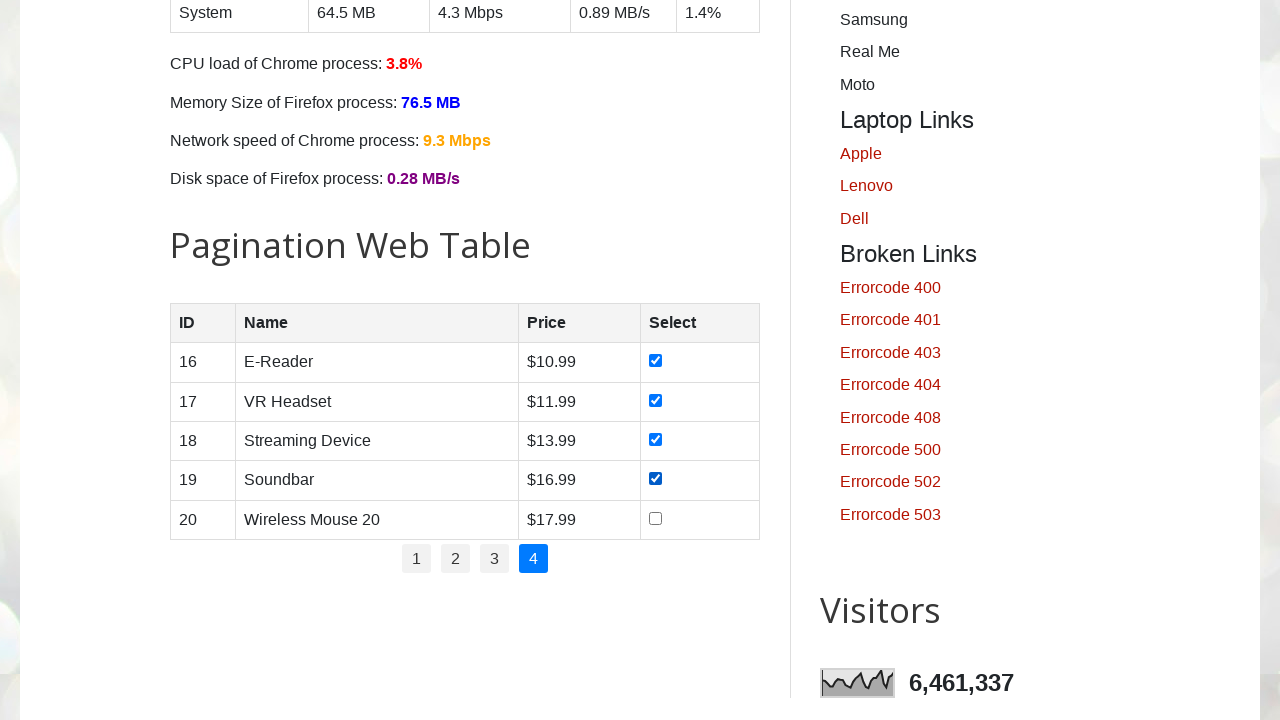

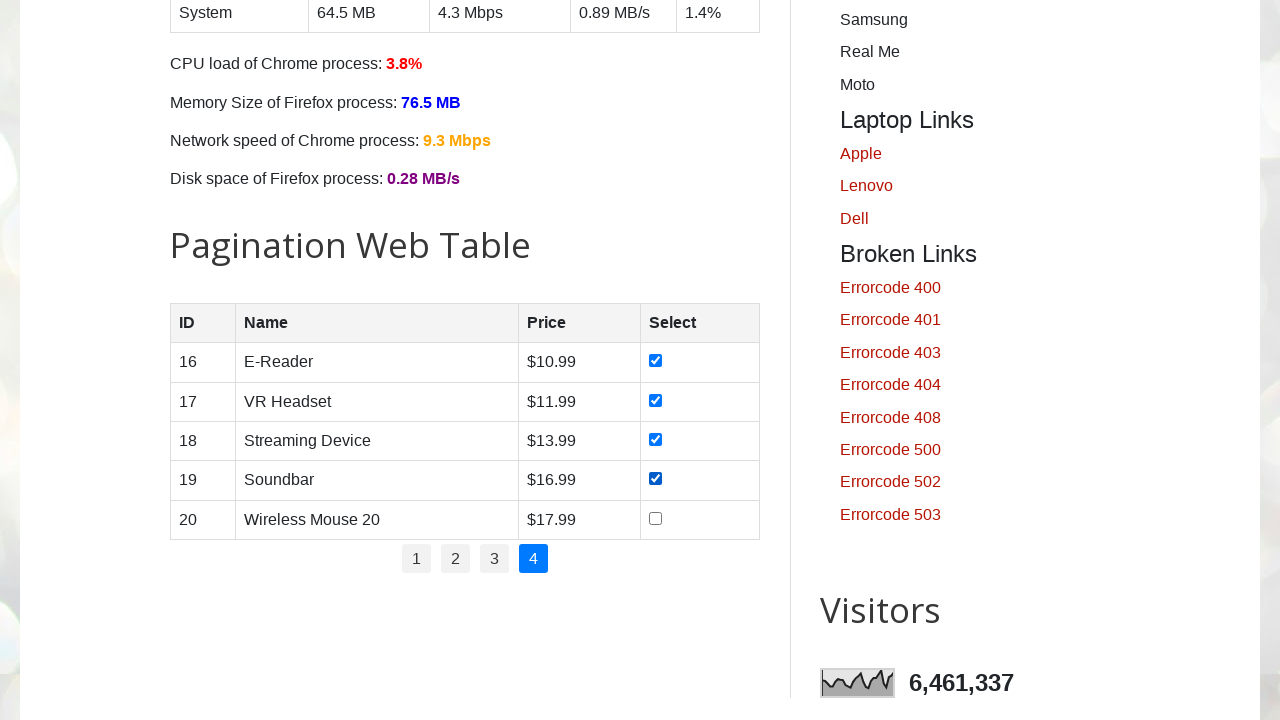